Navigates to an Angular demo application and clicks on the library button in the navigation

Starting URL: https://rahulshettyacademy.com/angularAppdemo

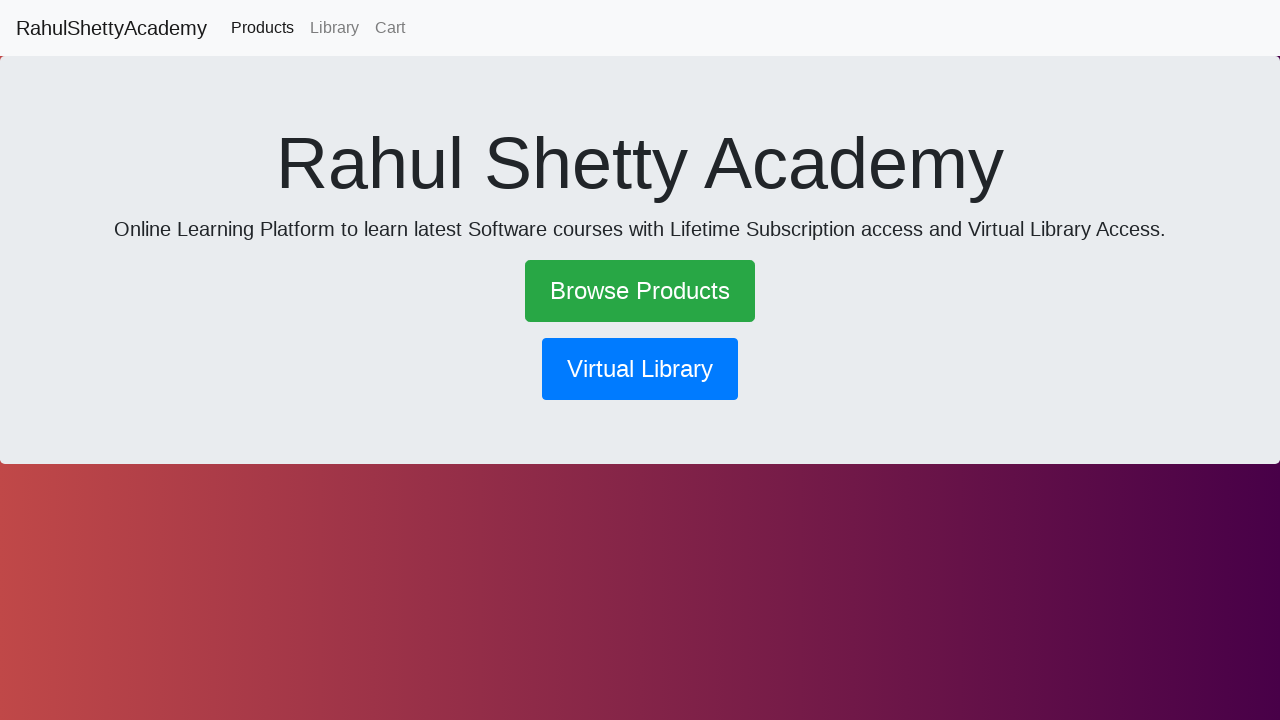

Clicked on the library navigation button at (640, 369) on button[routerlink*='library']
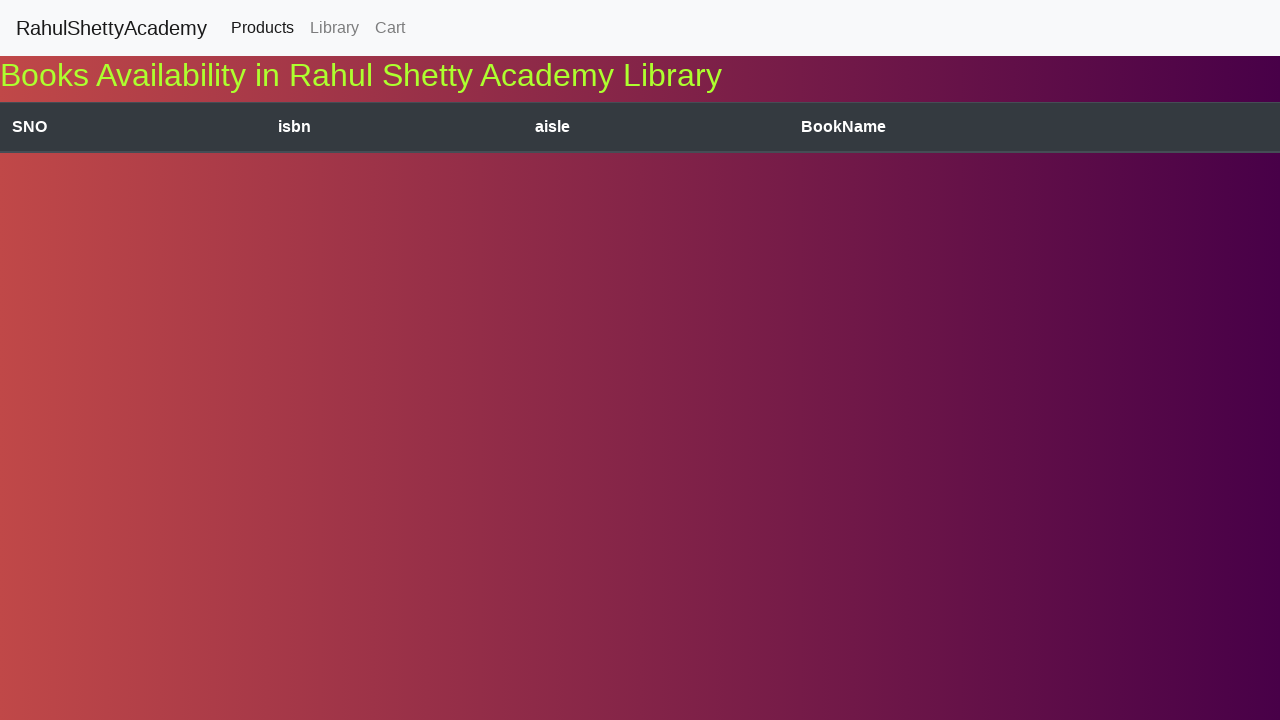

Waited for network activity to complete after navigation
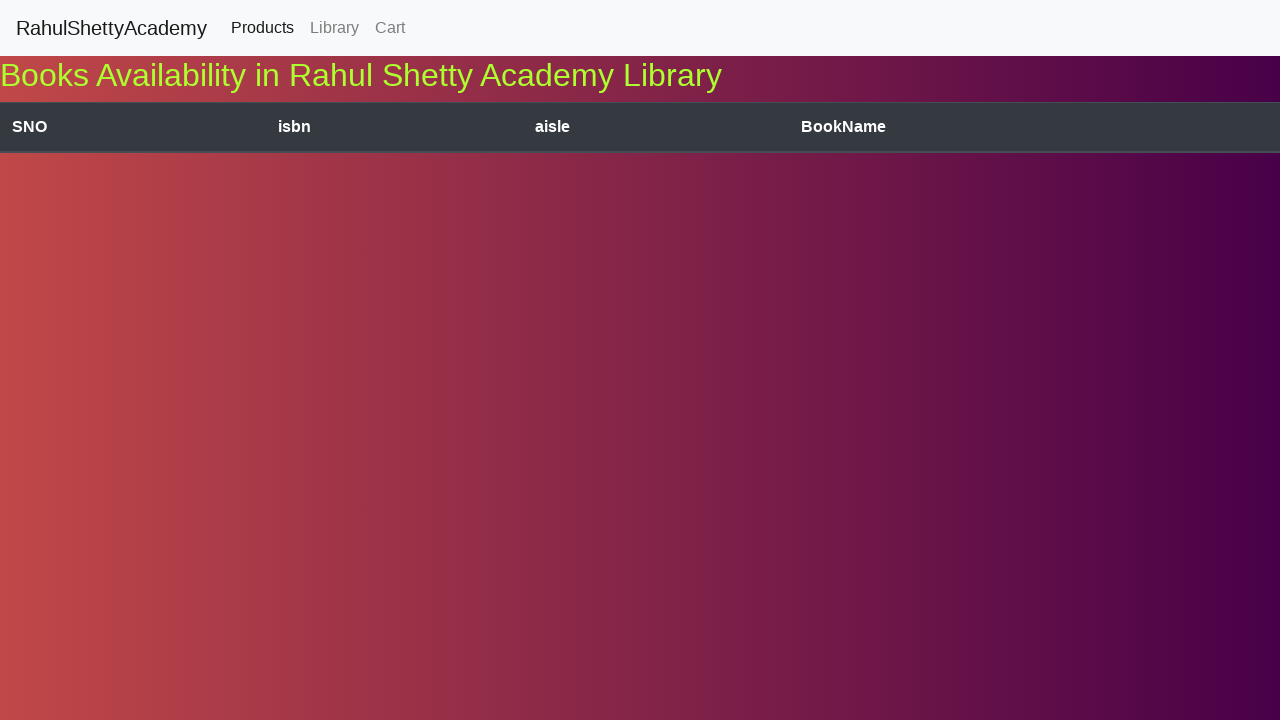

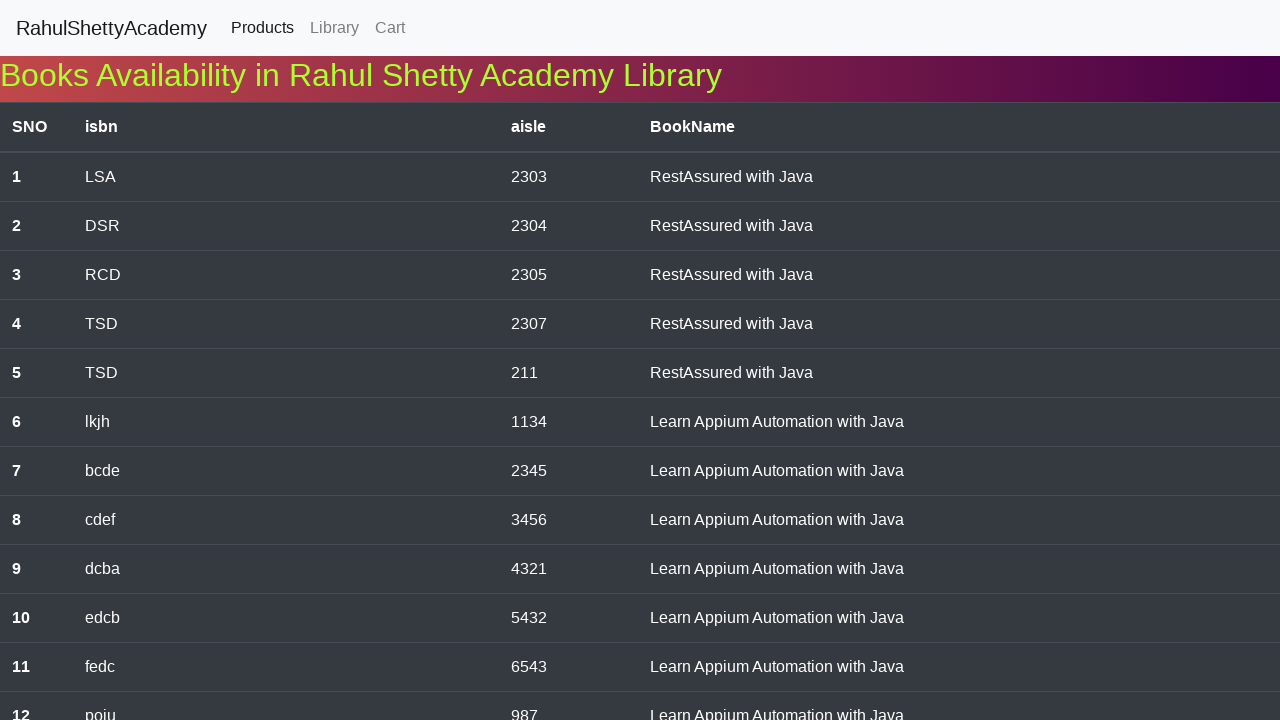